Tests window handling functionality by clicking a link that opens a new window, verifying content in both windows, and switching between them

Starting URL: https://the-internet.herokuapp.com/windows

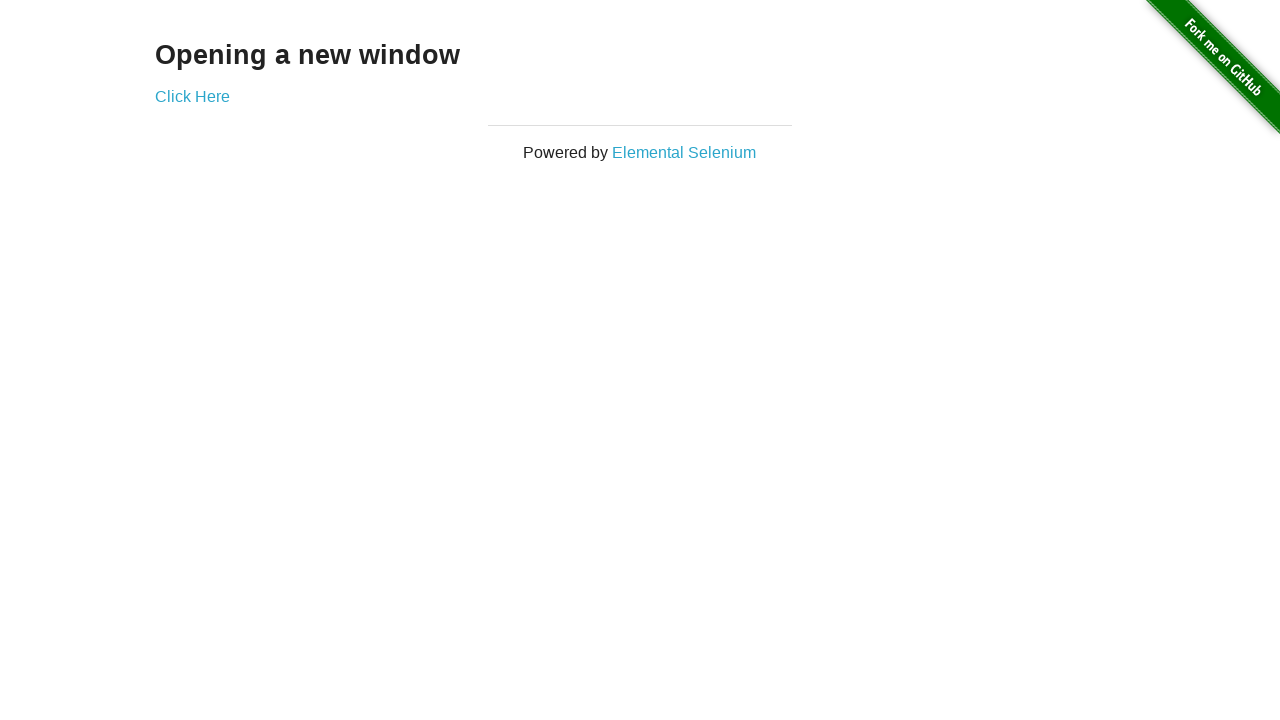

Verified 'Opening a new window' text is visible
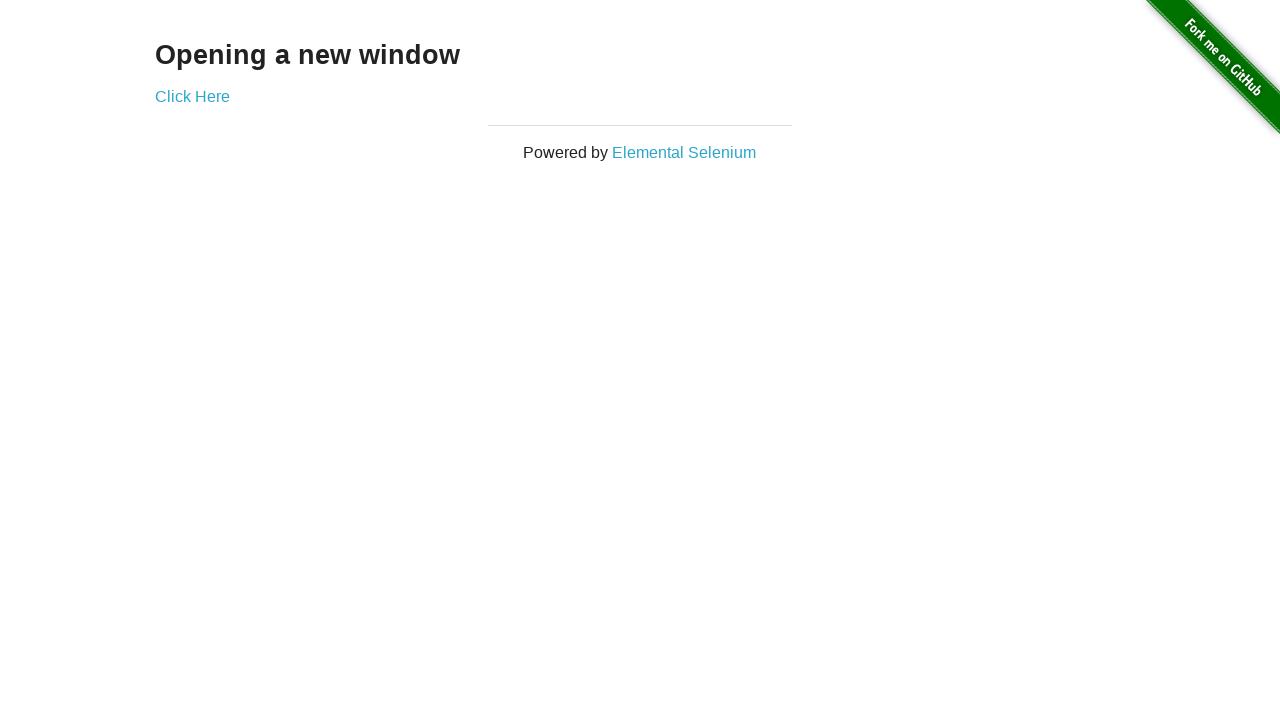

Verified page title contains 'The Internet'
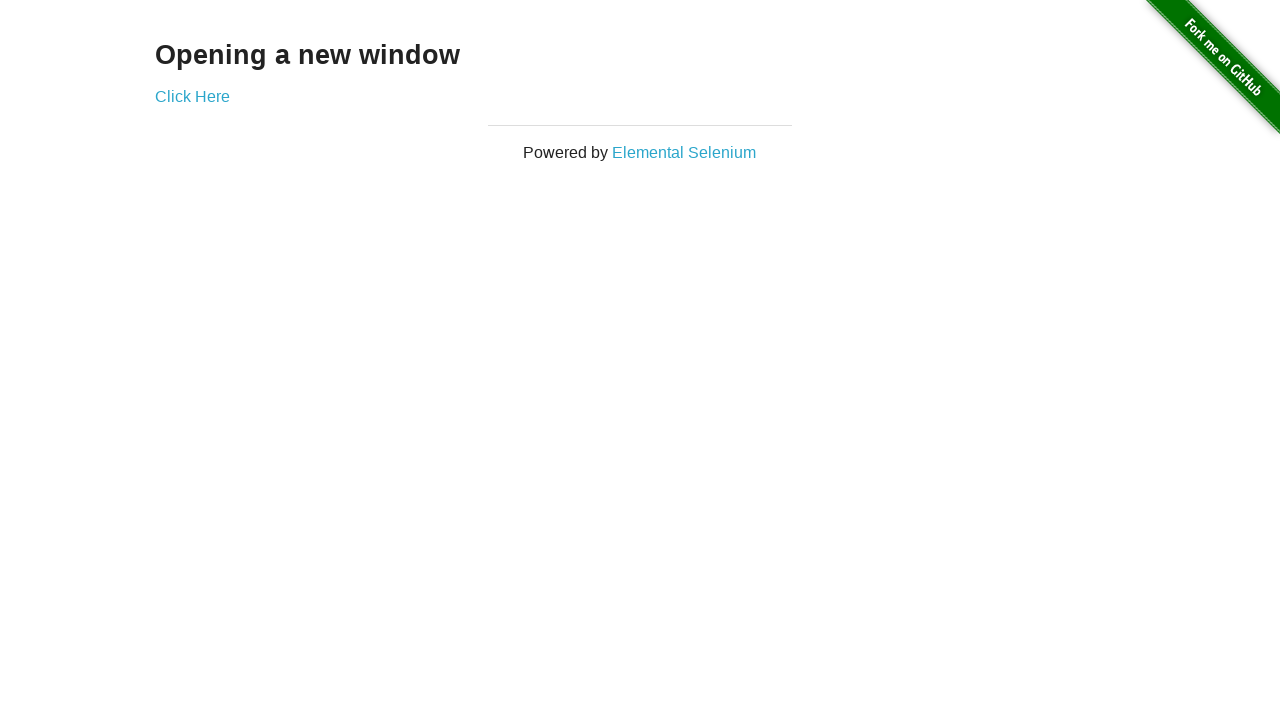

Clicked 'Click Here' button to open new window at (192, 96) on xpath=//*[text()='Click Here']
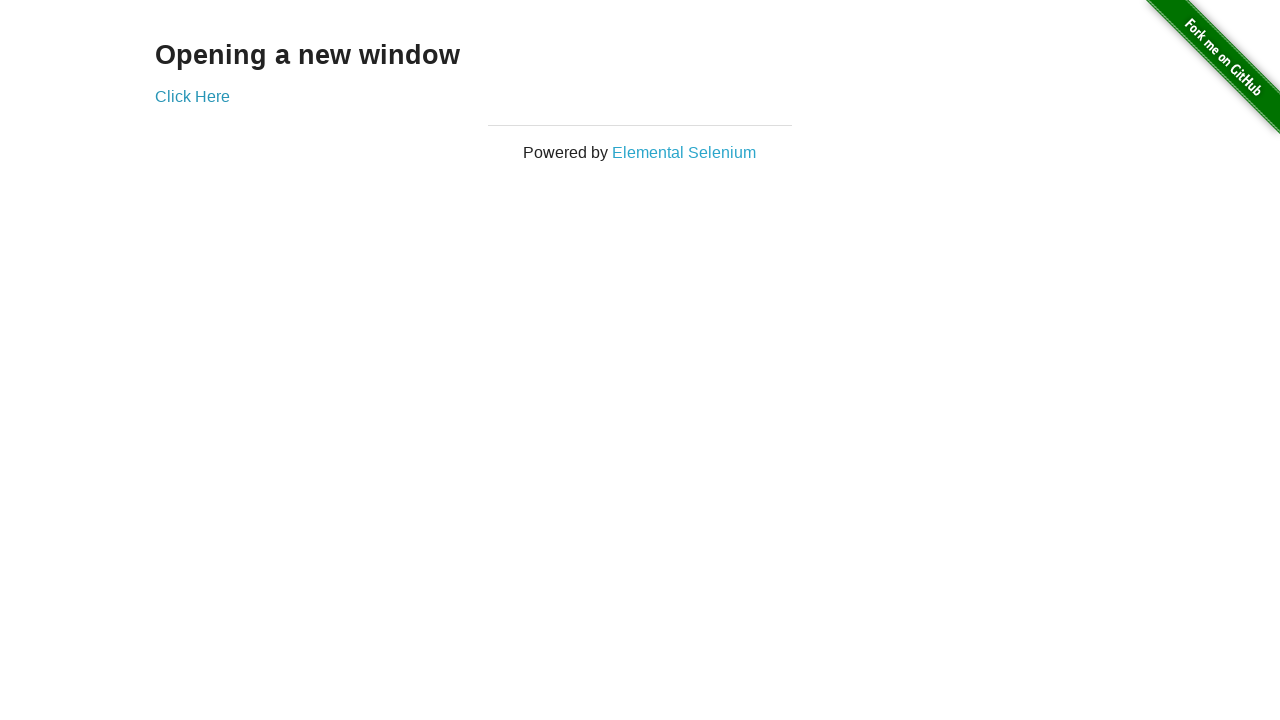

Verified new window title is 'New Window'
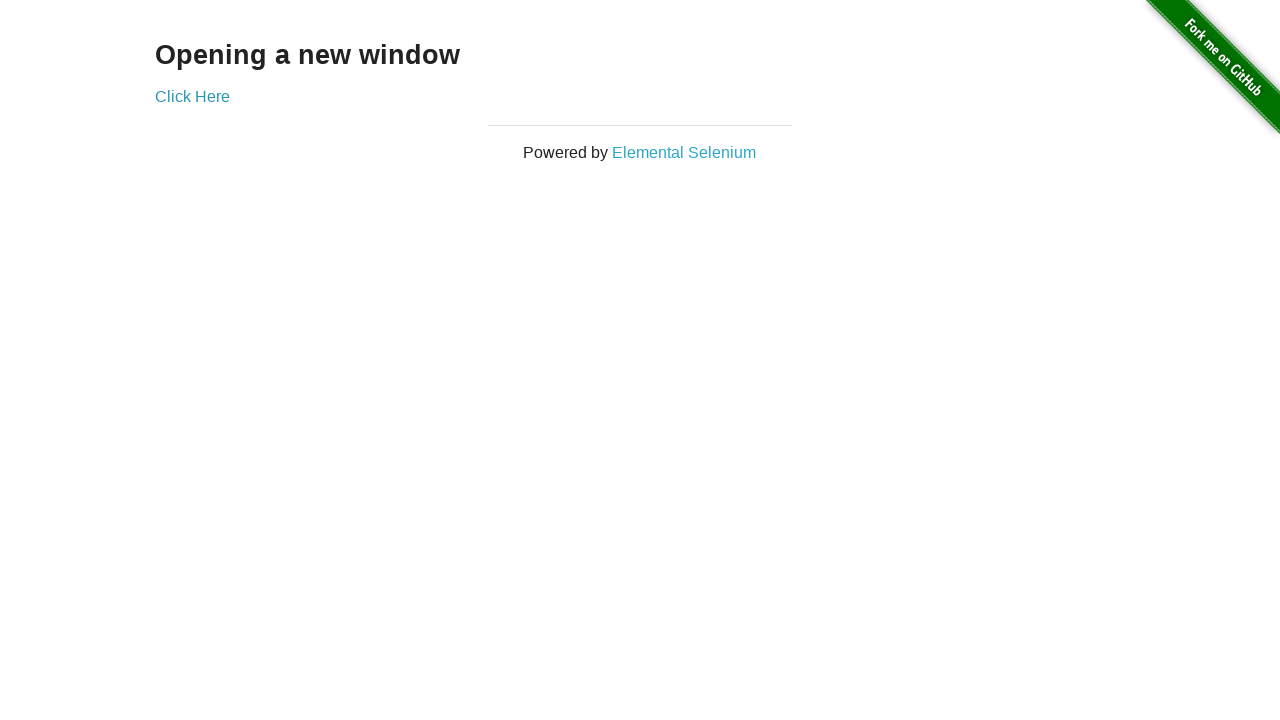

Verified 'New Window' text is visible in new window
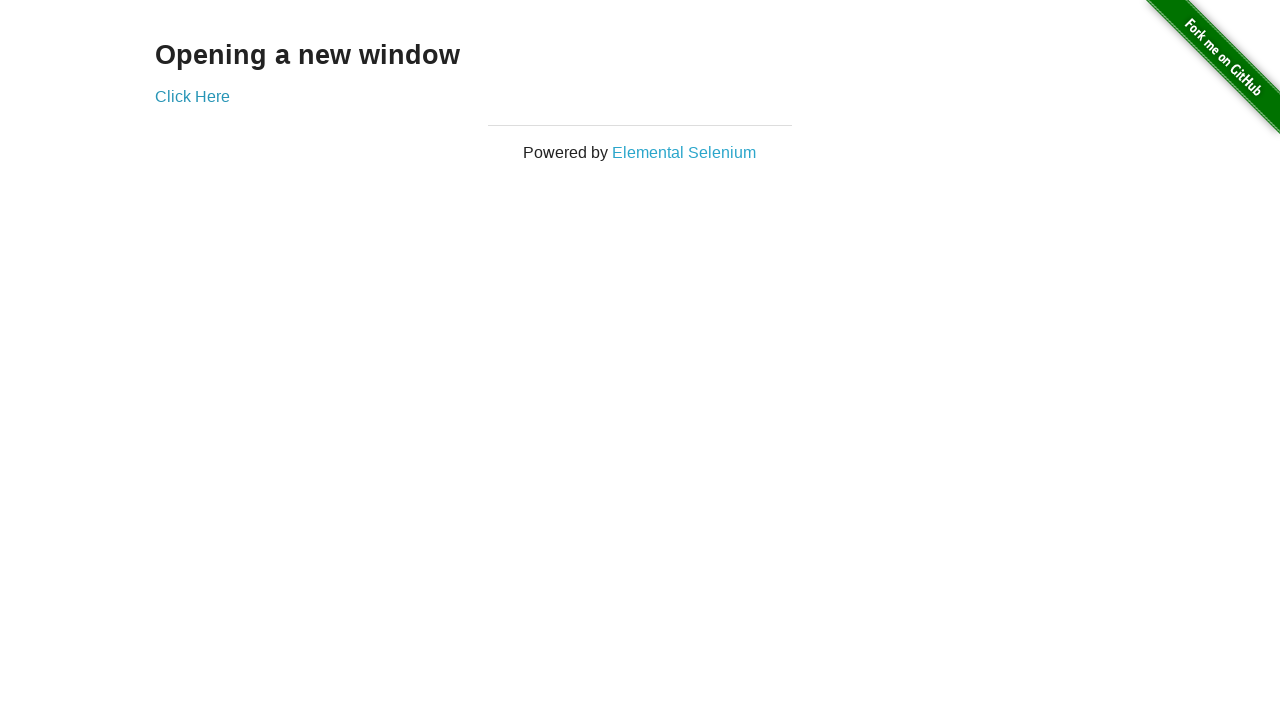

Switched back to original window and verified title is 'The Internet'
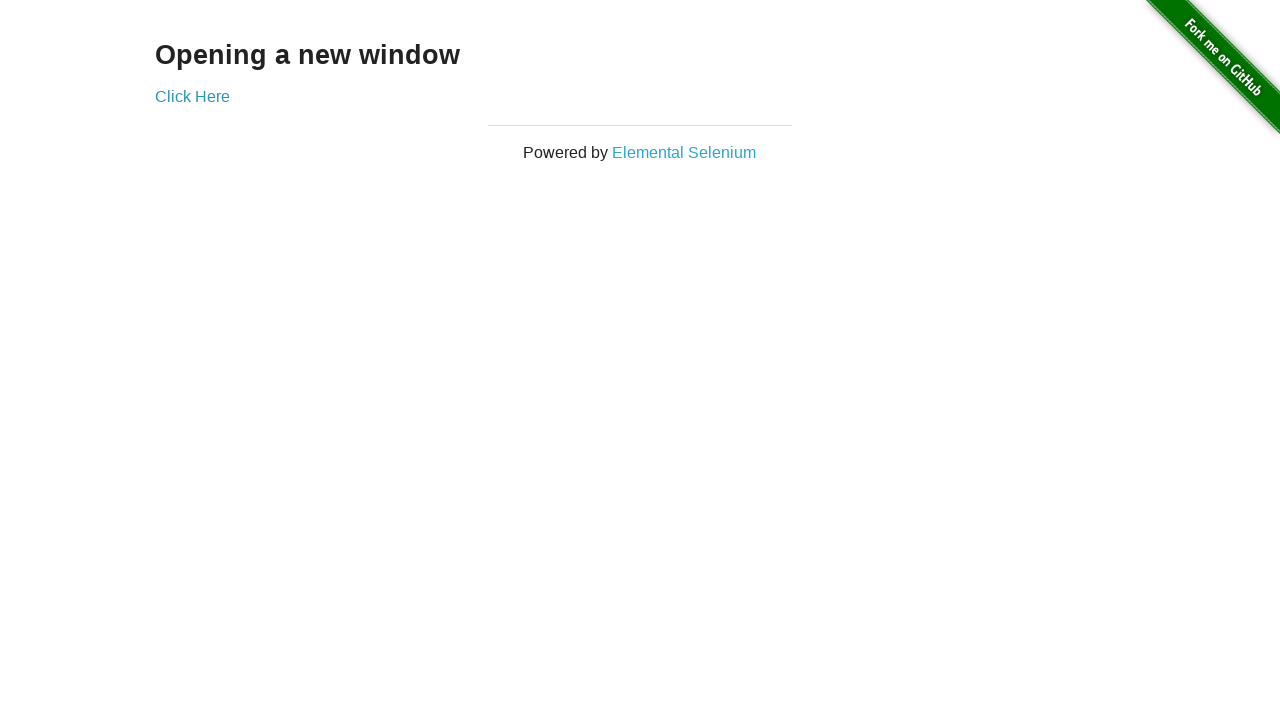

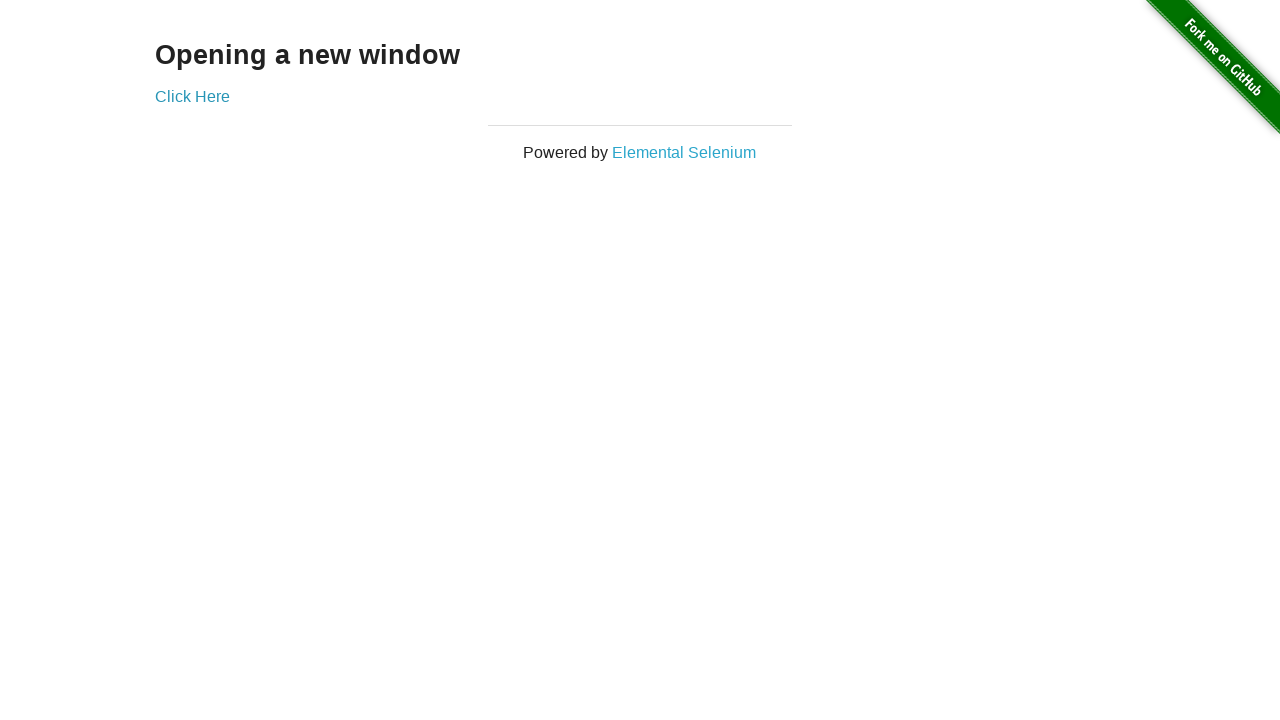